Tests marking individual items as complete by checking their toggle boxes

Starting URL: https://demo.playwright.dev/todomvc

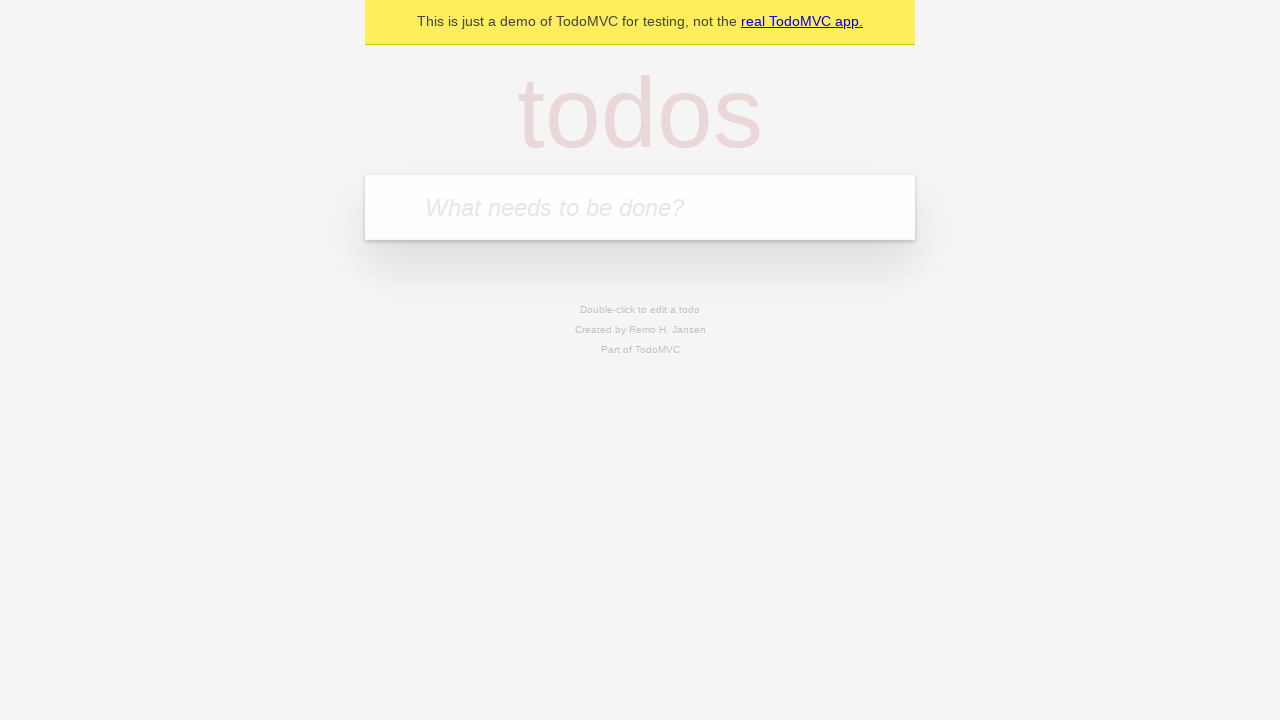

Filled first todo item: 'buy some cheese' on .new-todo
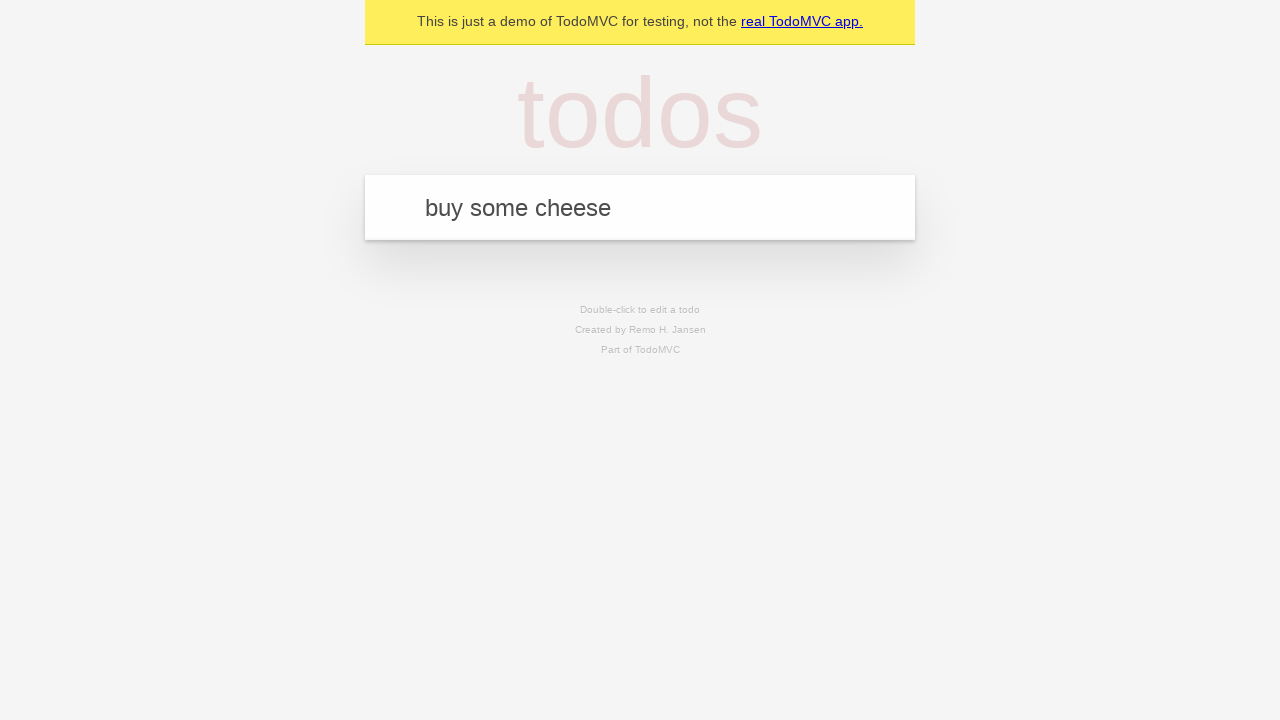

Pressed Enter to create first todo item on .new-todo
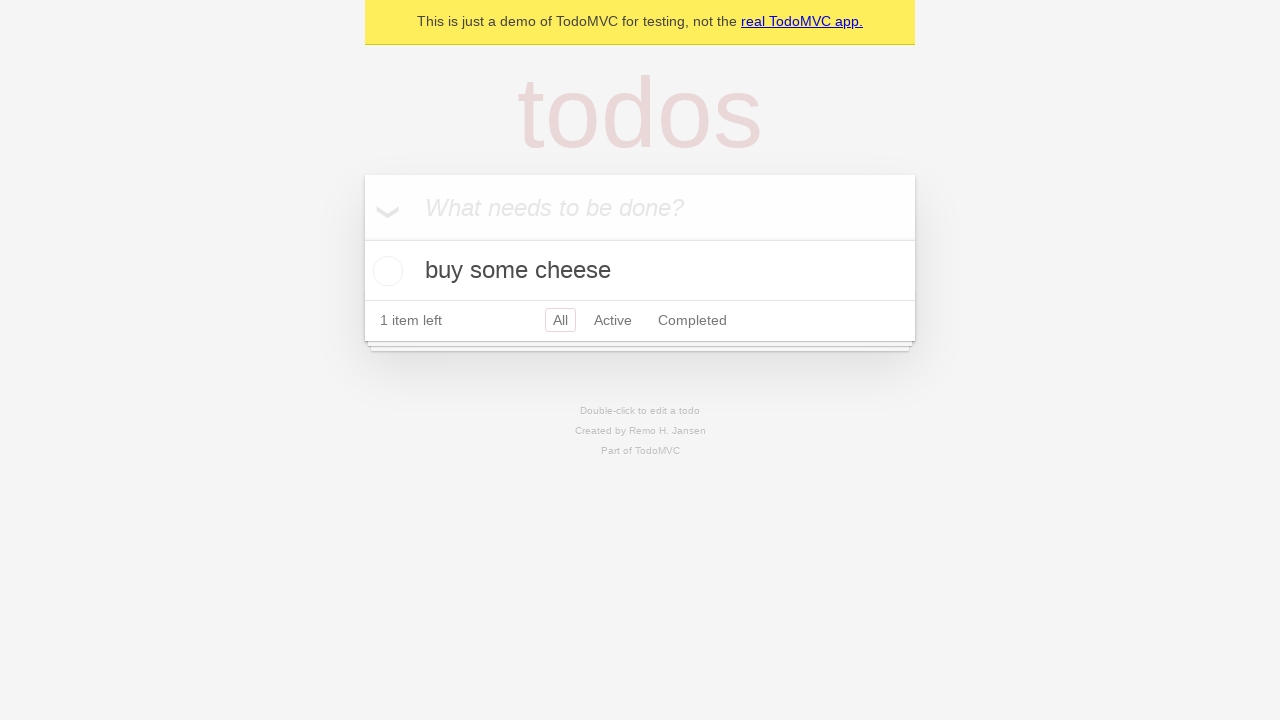

Filled second todo item: 'feed the cat' on .new-todo
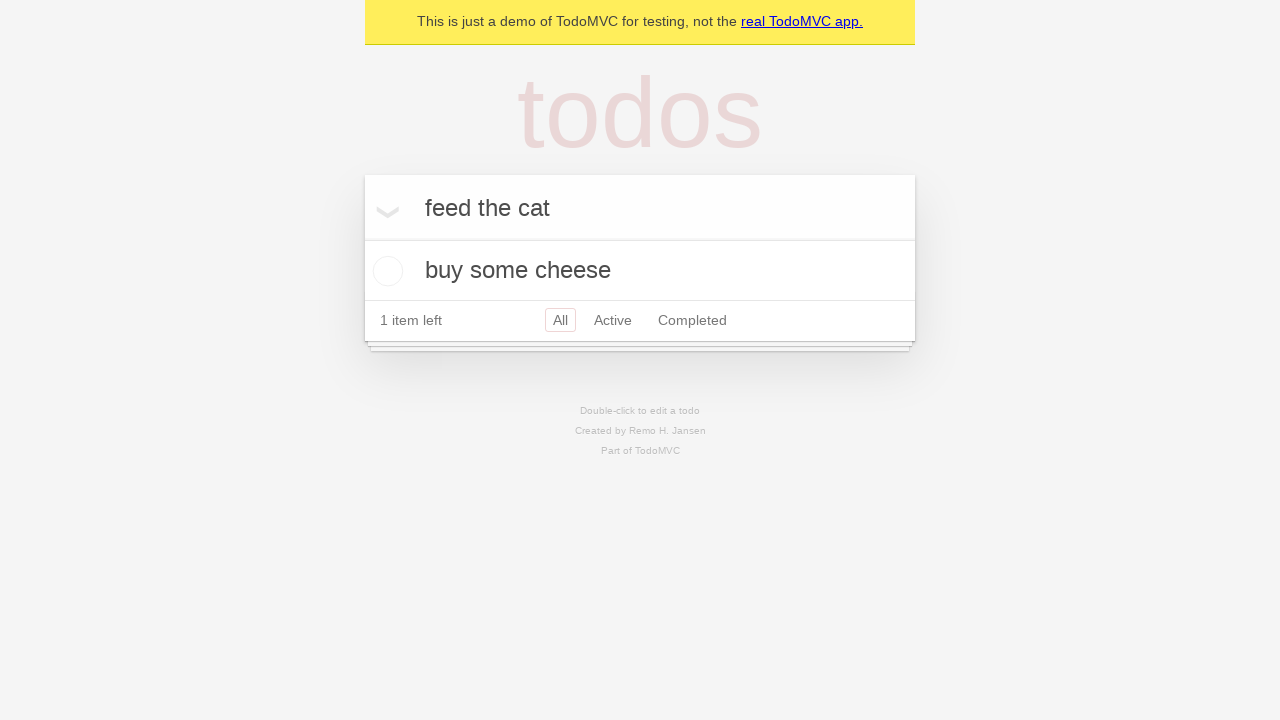

Pressed Enter to create second todo item on .new-todo
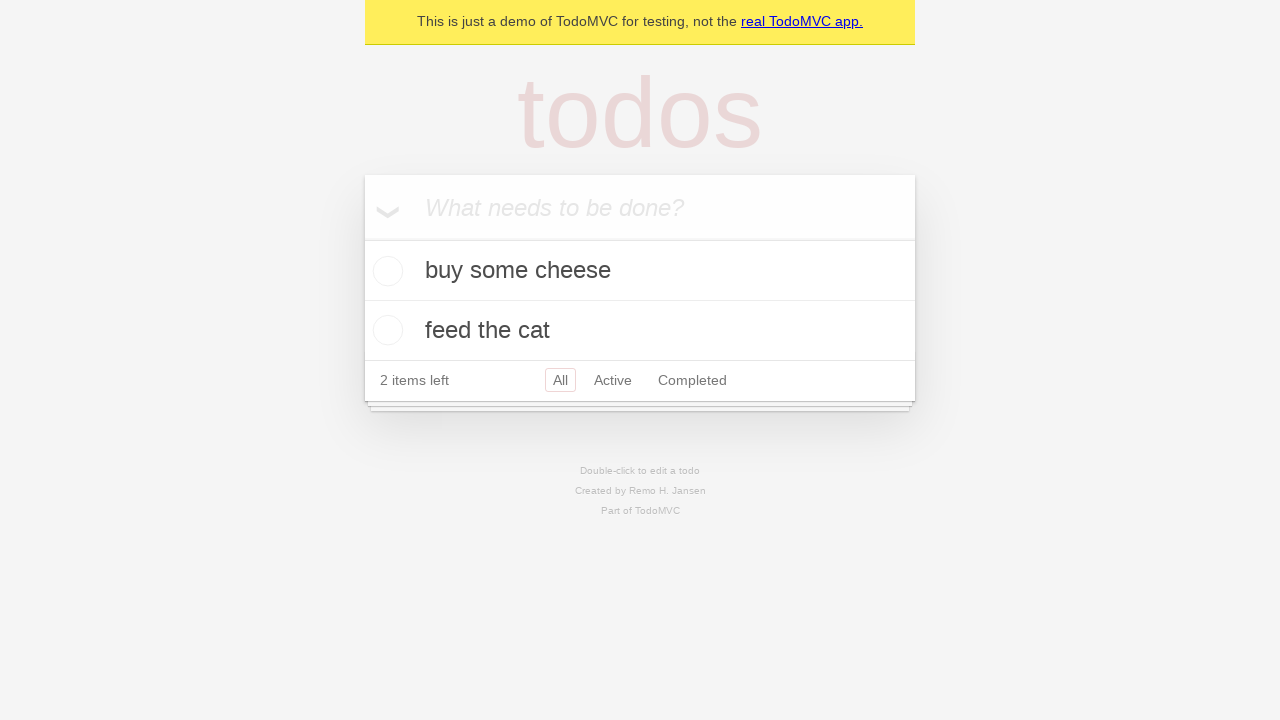

Marked first todo item as complete at (385, 271) on .todo-list li >> nth=0 >> .toggle
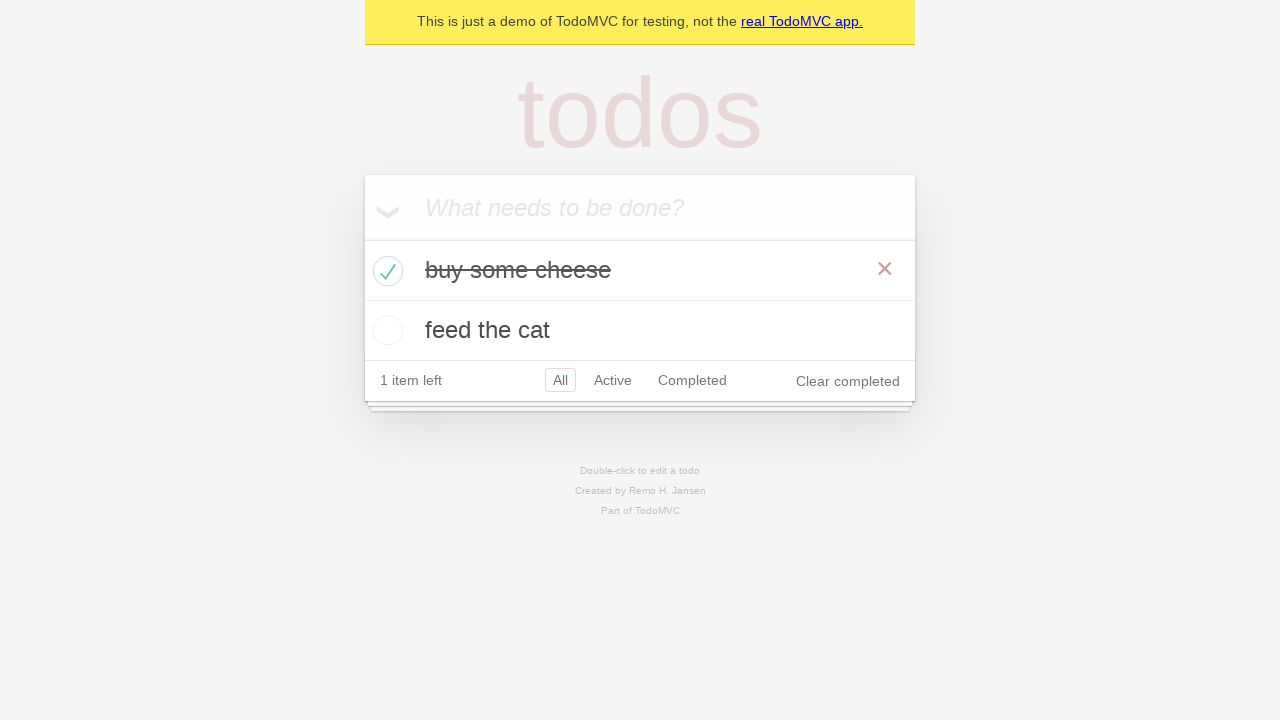

Marked second todo item as complete at (385, 330) on .todo-list li >> nth=1 >> .toggle
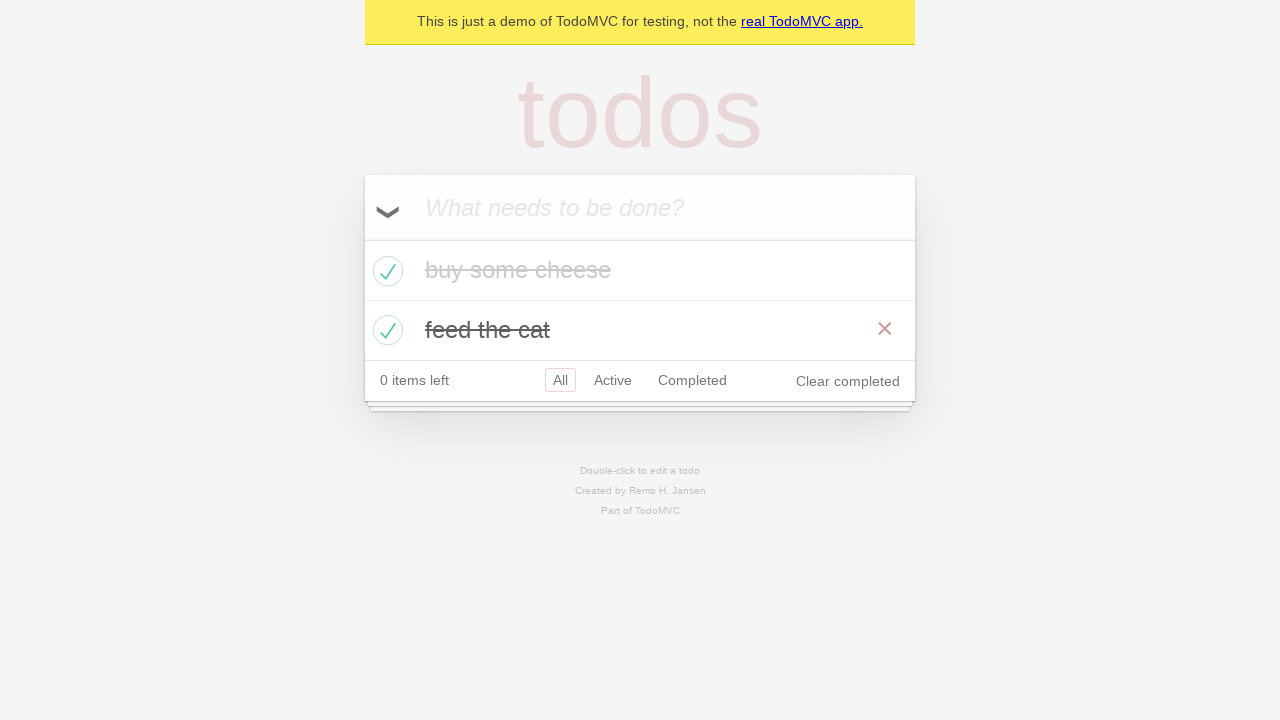

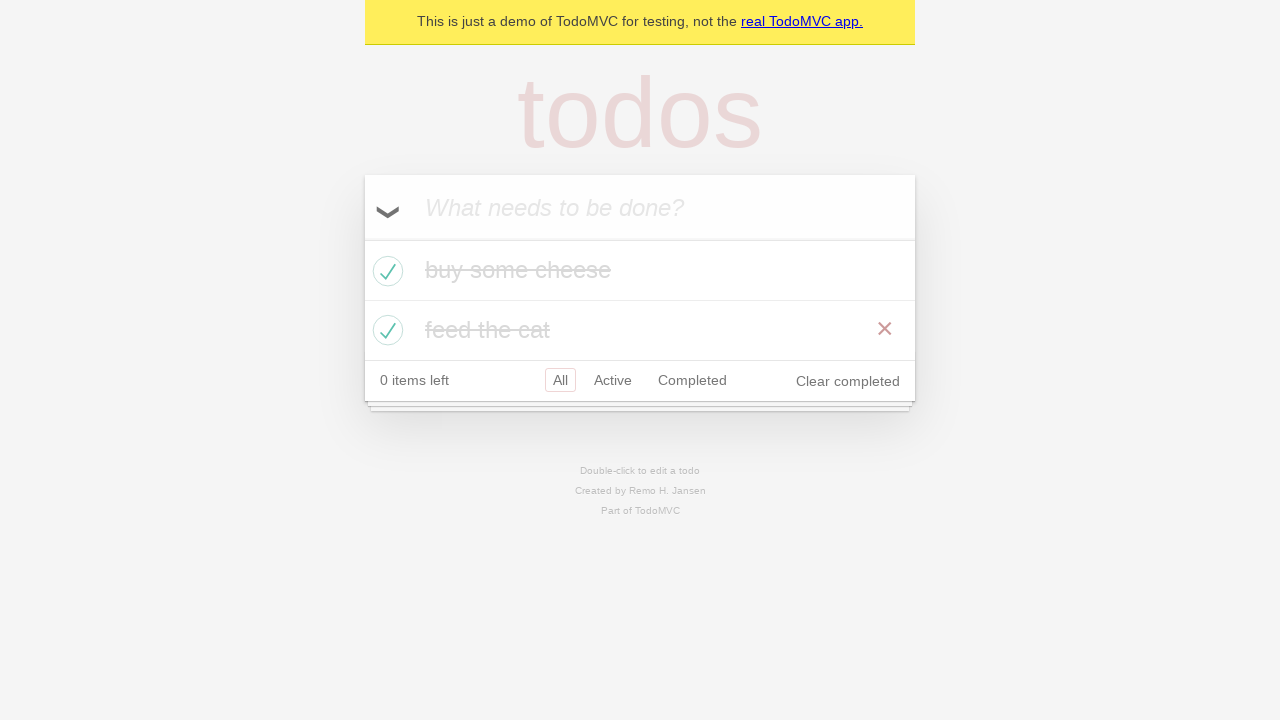